Tests multiple radio button groups by iterating through each radio button in two groups and clicking them to verify selection behavior

Starting URL: http://www.echoecho.com/htmlforms10.htm

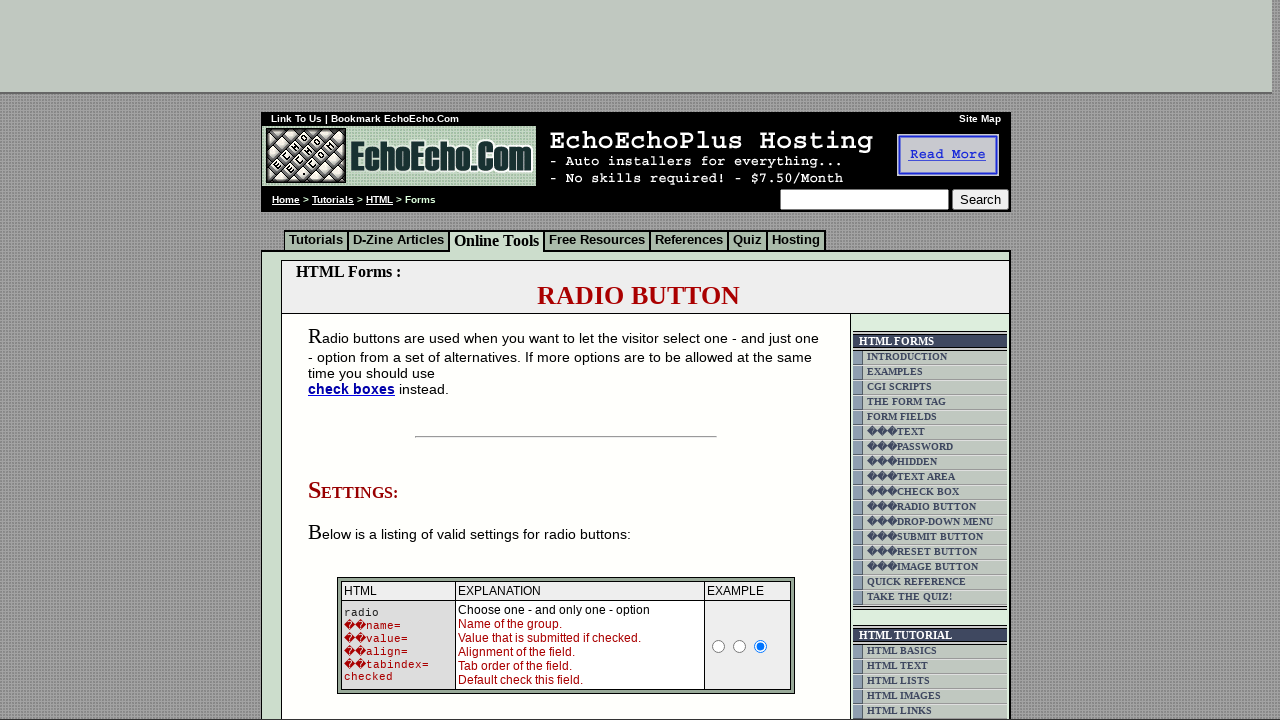

Located the table containing radio button groups
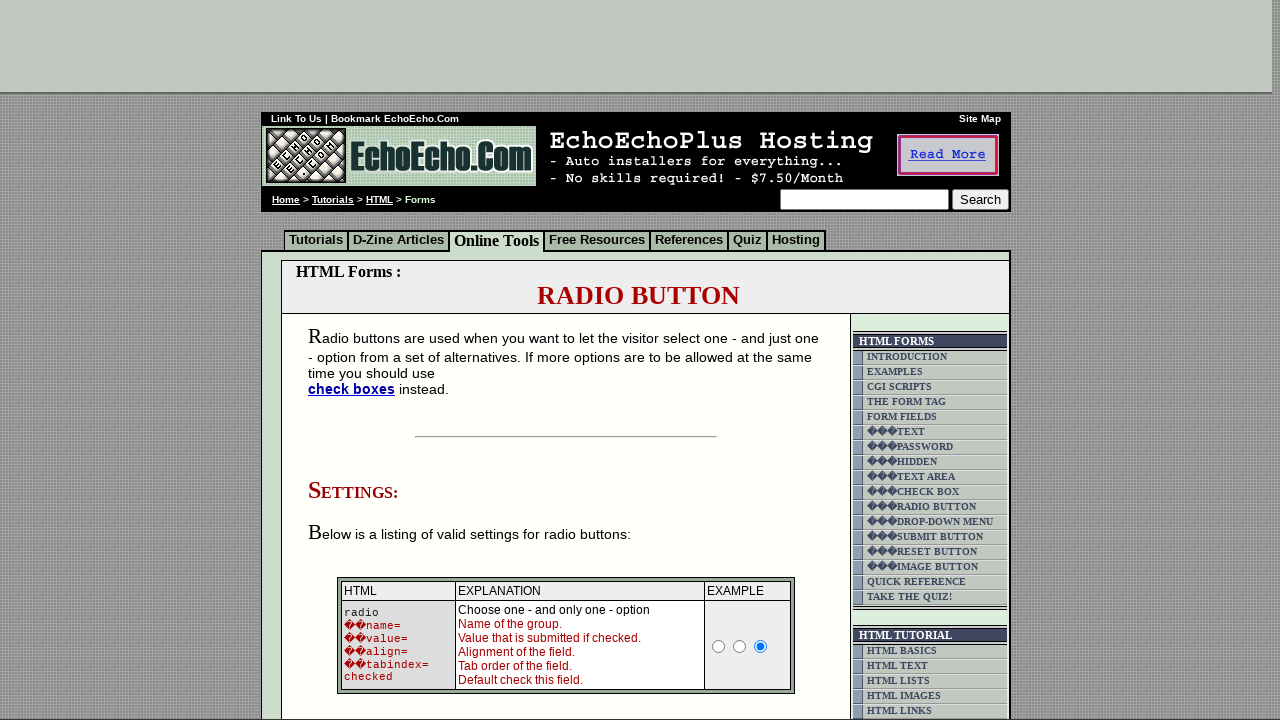

Located all radio buttons in group 1
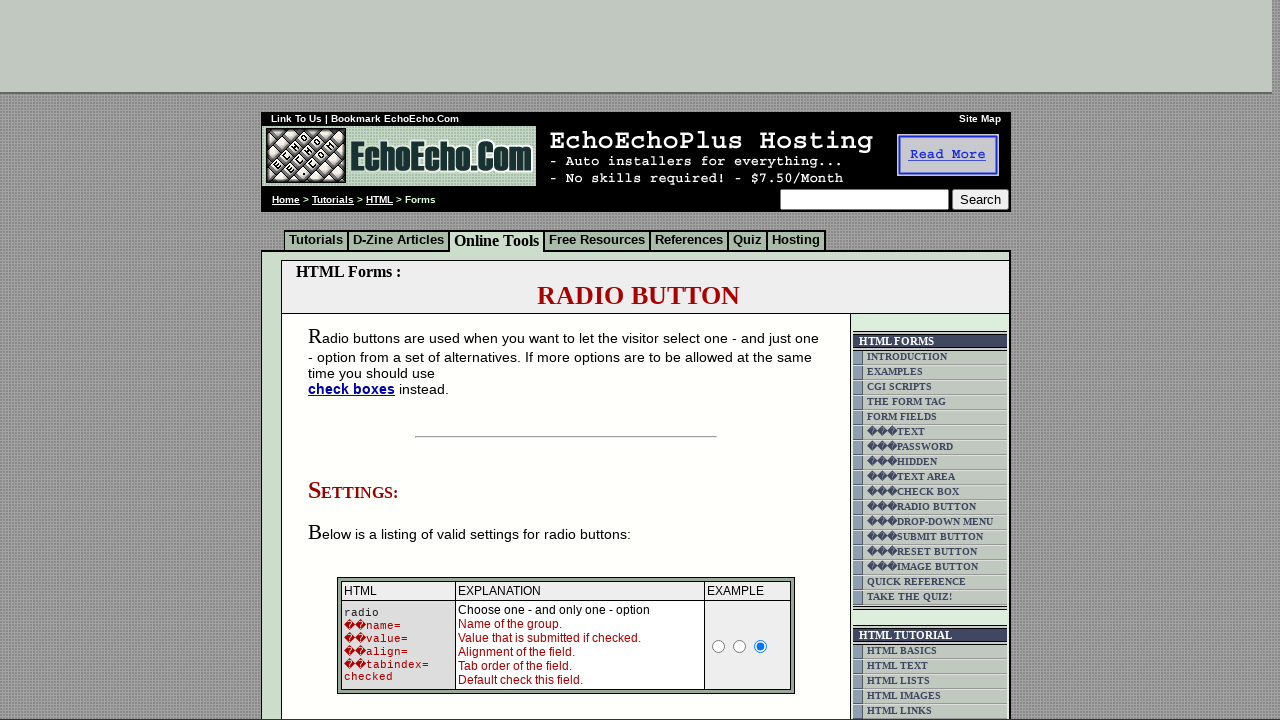

Found 3 radio buttons in group 1
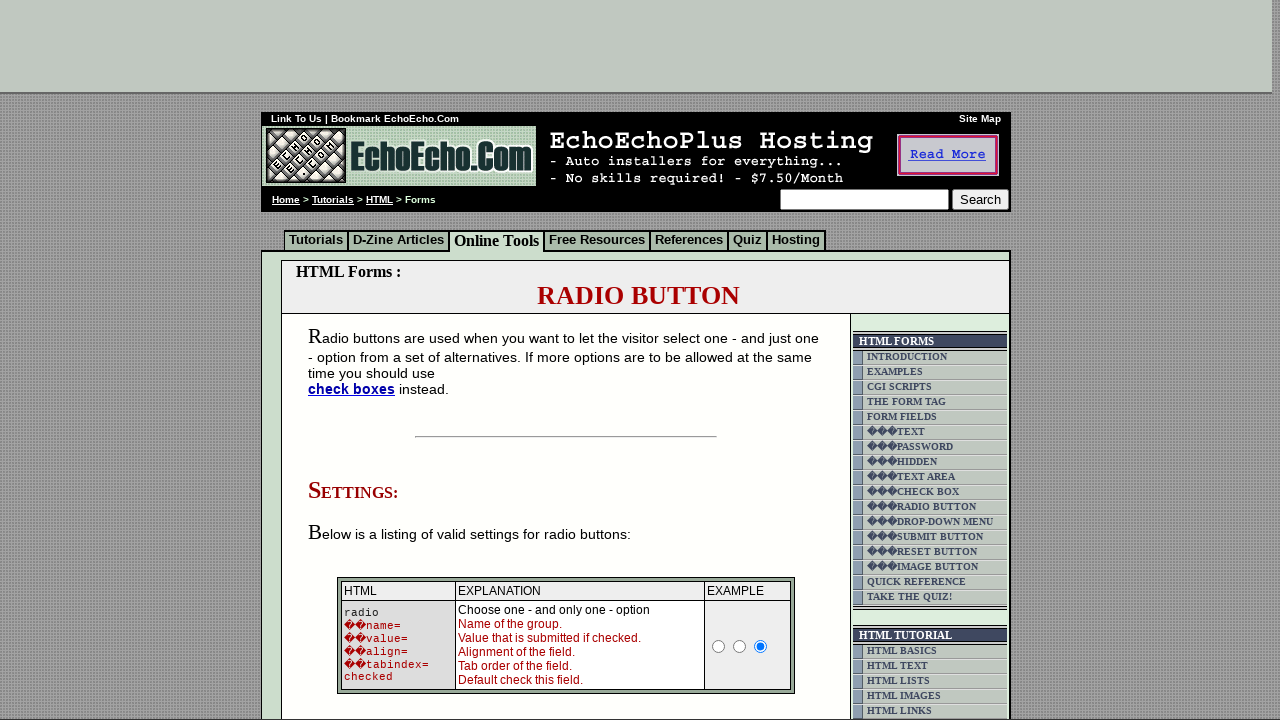

Clicked radio button 1 in group 1 at (356, 360) on input[name='group1'] >> nth=0
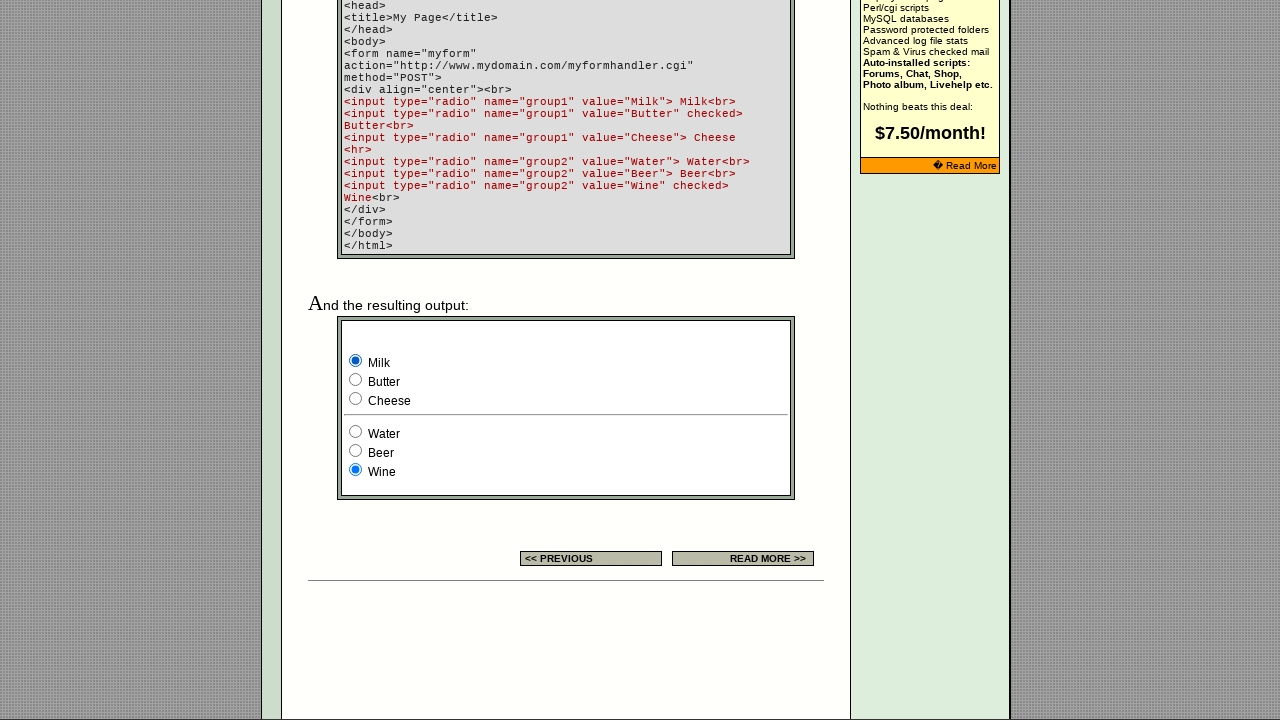

Waited 200ms for radio button 1 in group 1 state to change
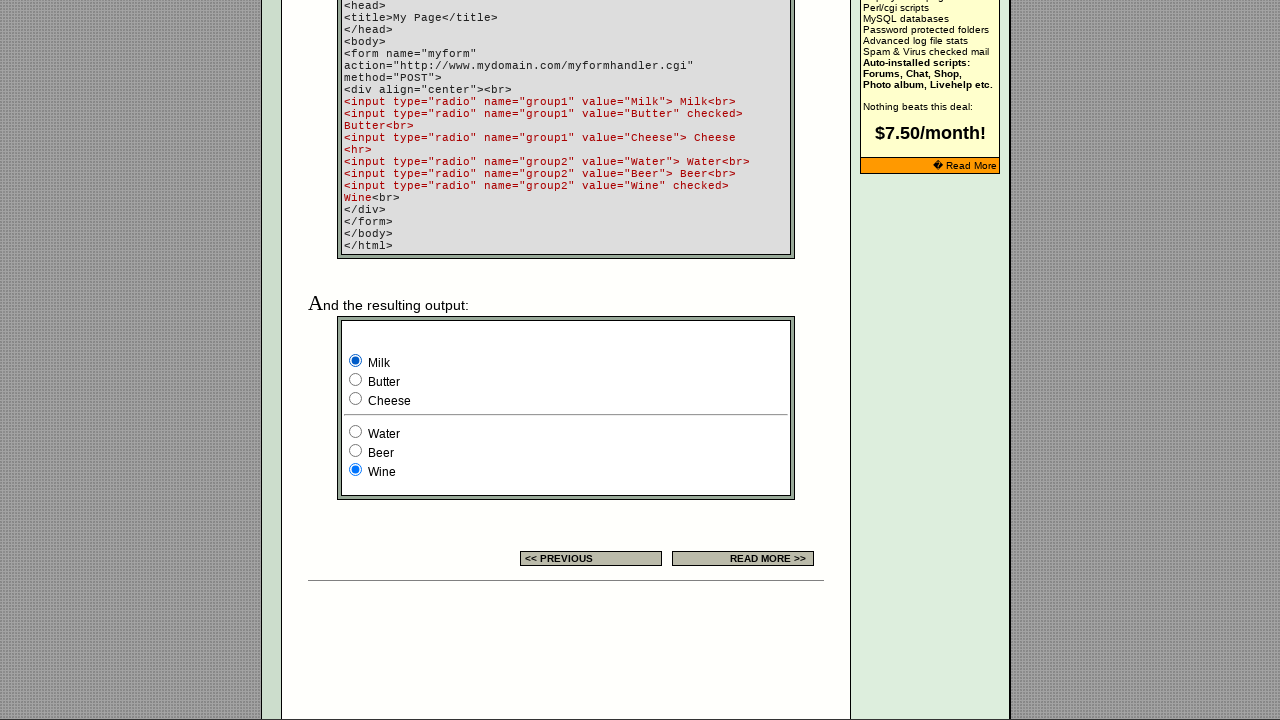

Clicked radio button 2 in group 1 at (356, 380) on input[name='group1'] >> nth=1
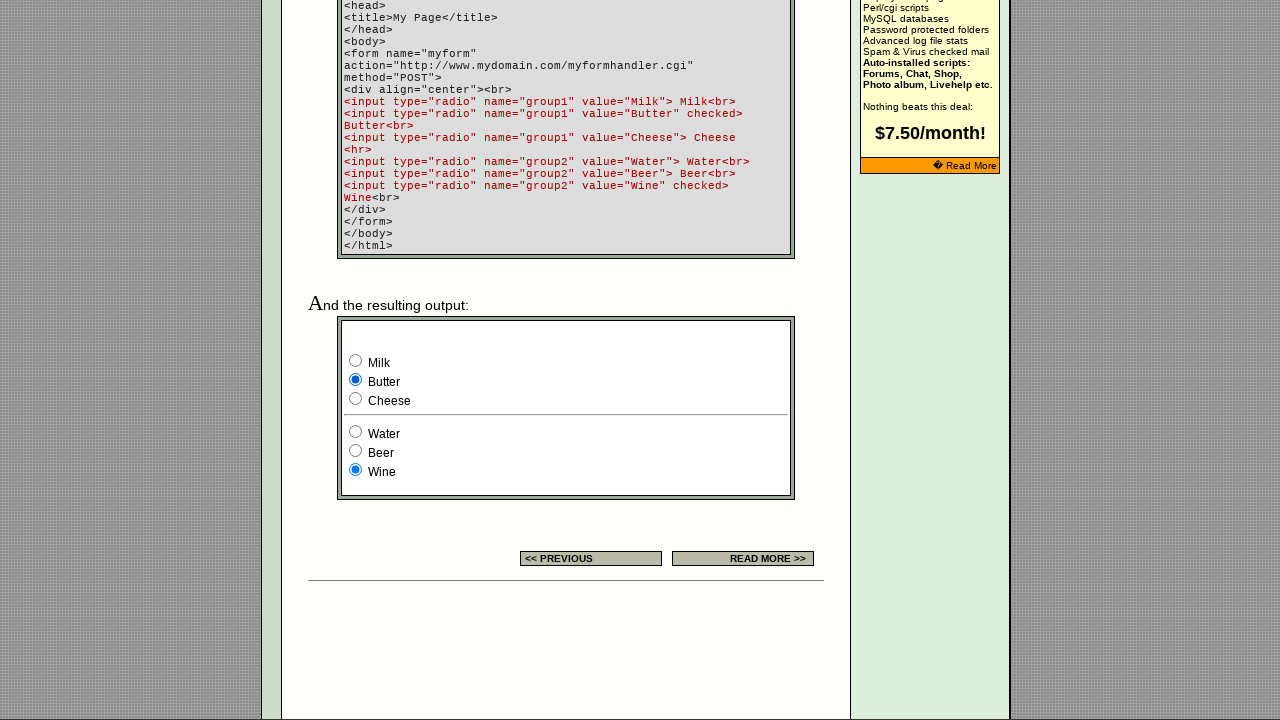

Waited 200ms for radio button 2 in group 1 state to change
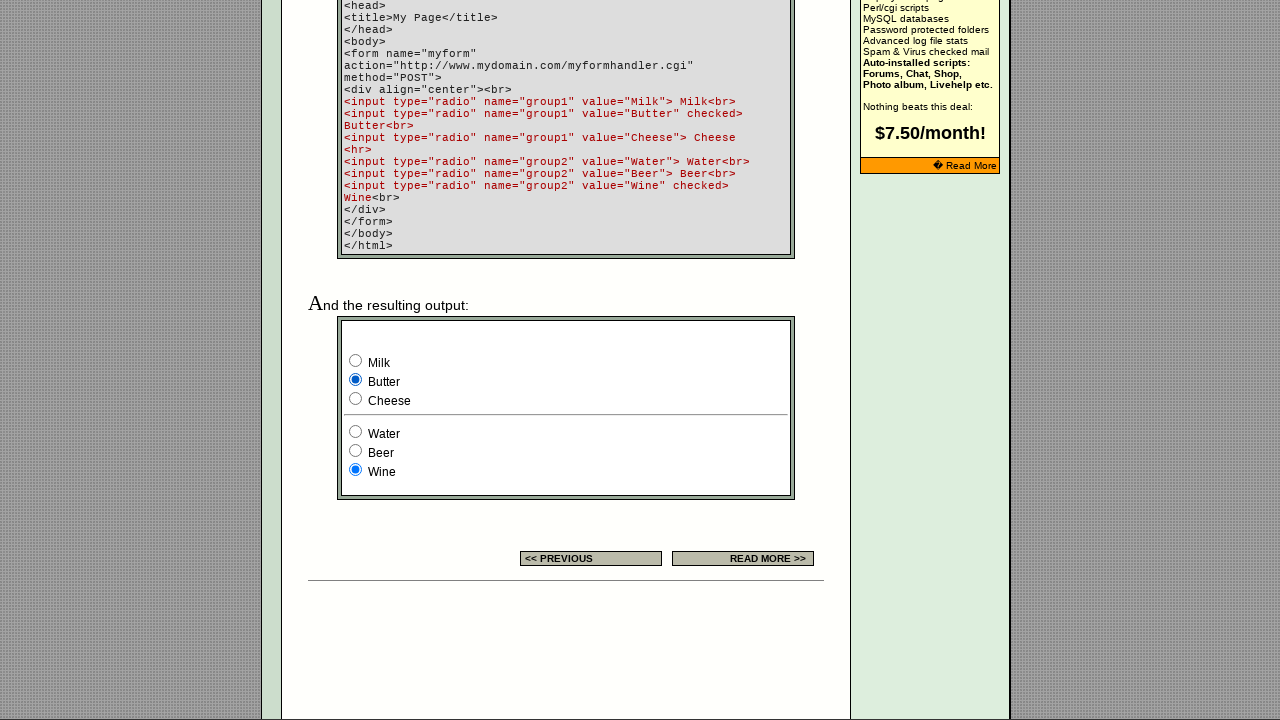

Clicked radio button 3 in group 1 at (356, 398) on input[name='group1'] >> nth=2
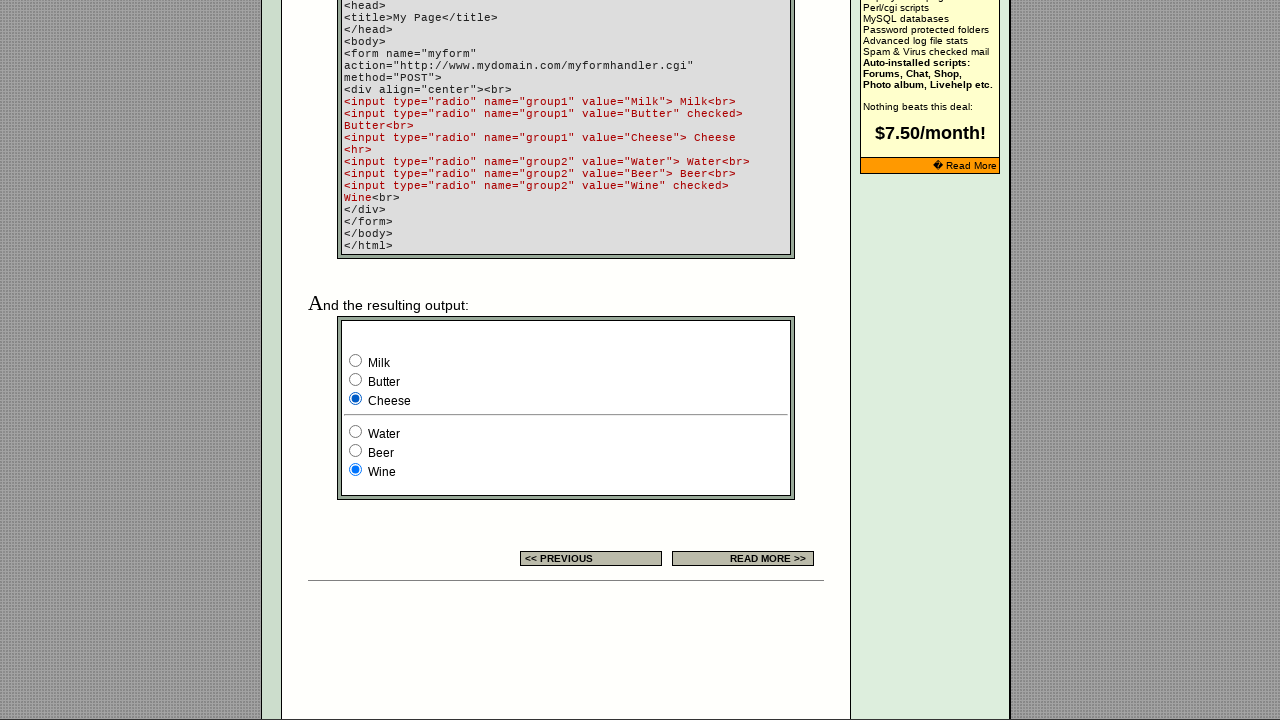

Waited 200ms for radio button 3 in group 1 state to change
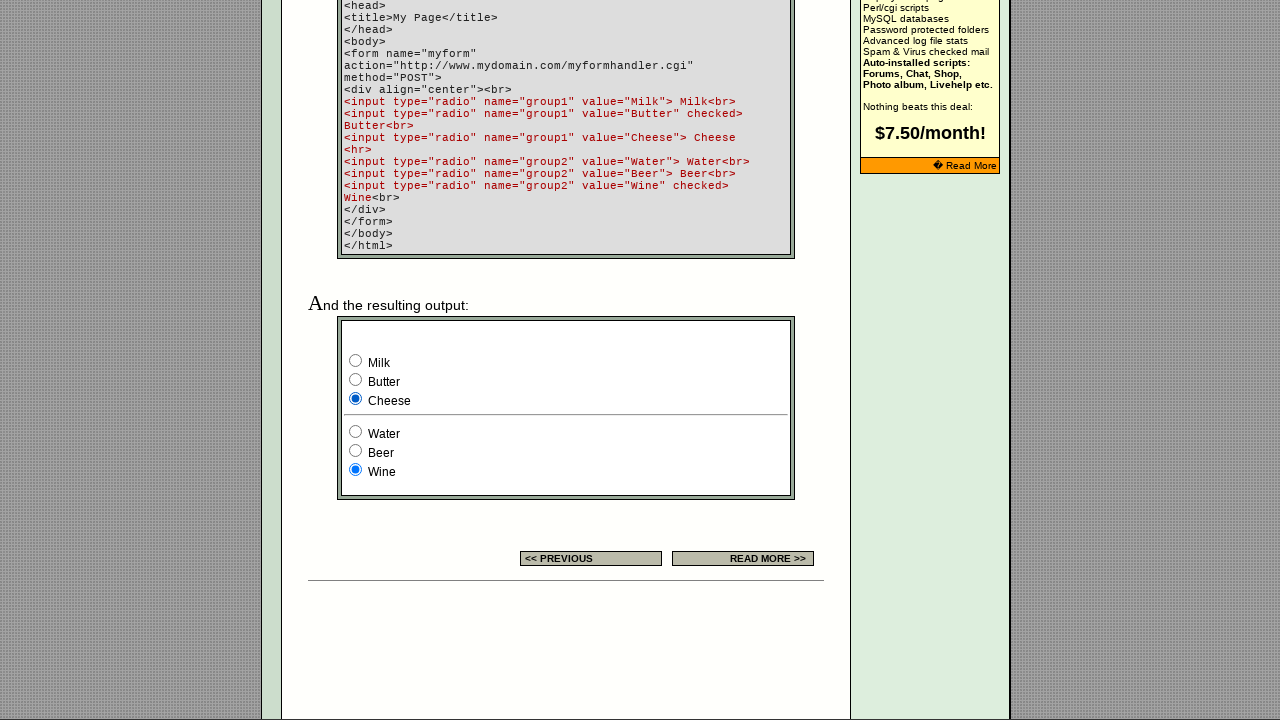

Located all radio buttons in group 2
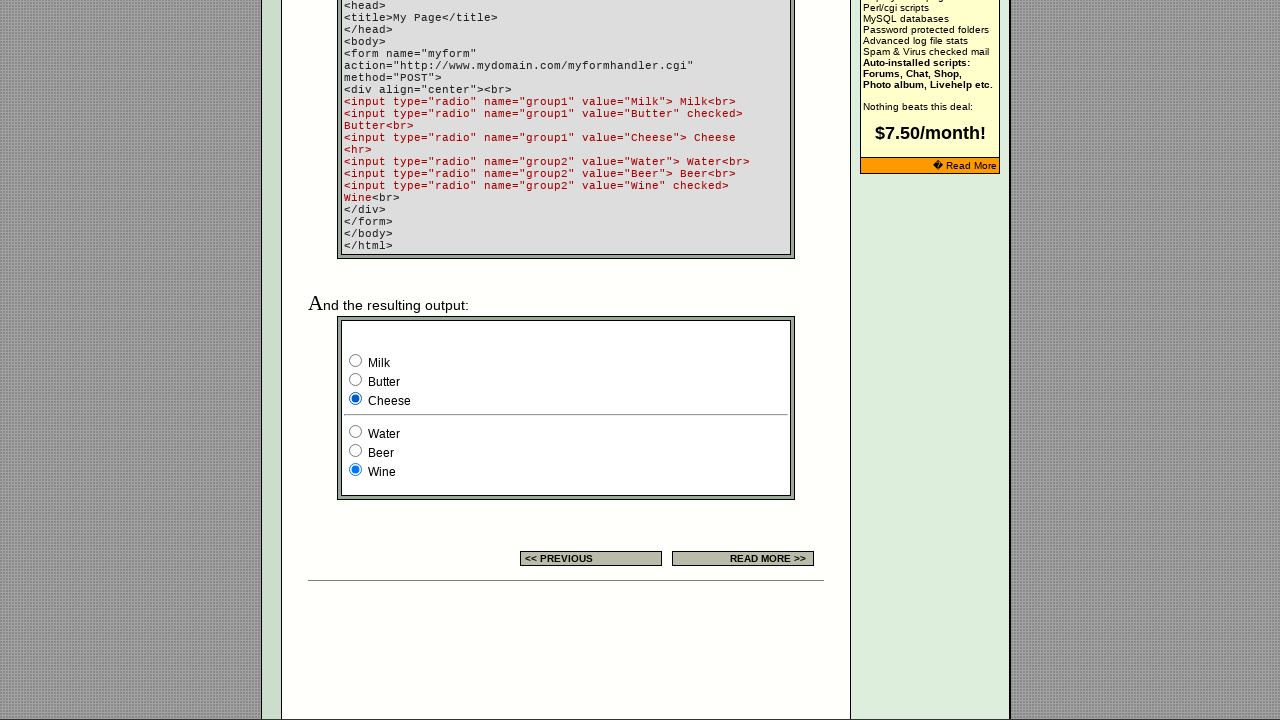

Found 3 radio buttons in group 2
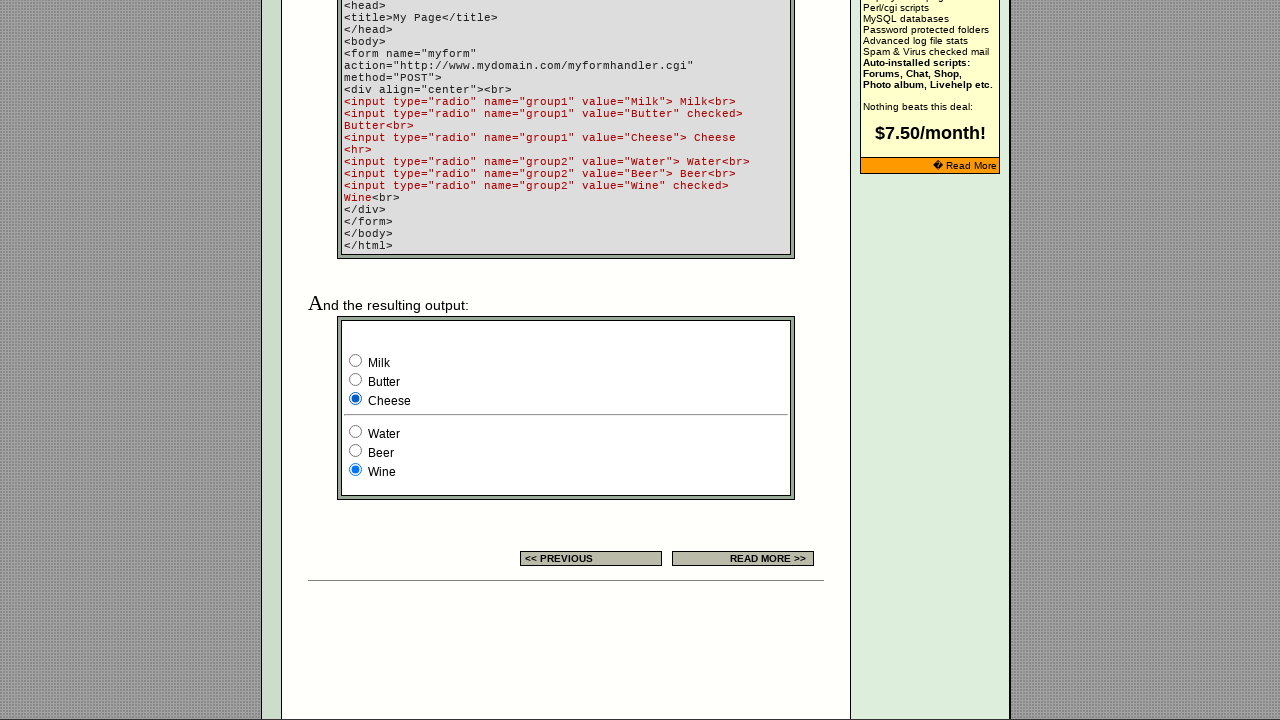

Clicked radio button 1 in group 2 at (356, 432) on input[name='group2'] >> nth=0
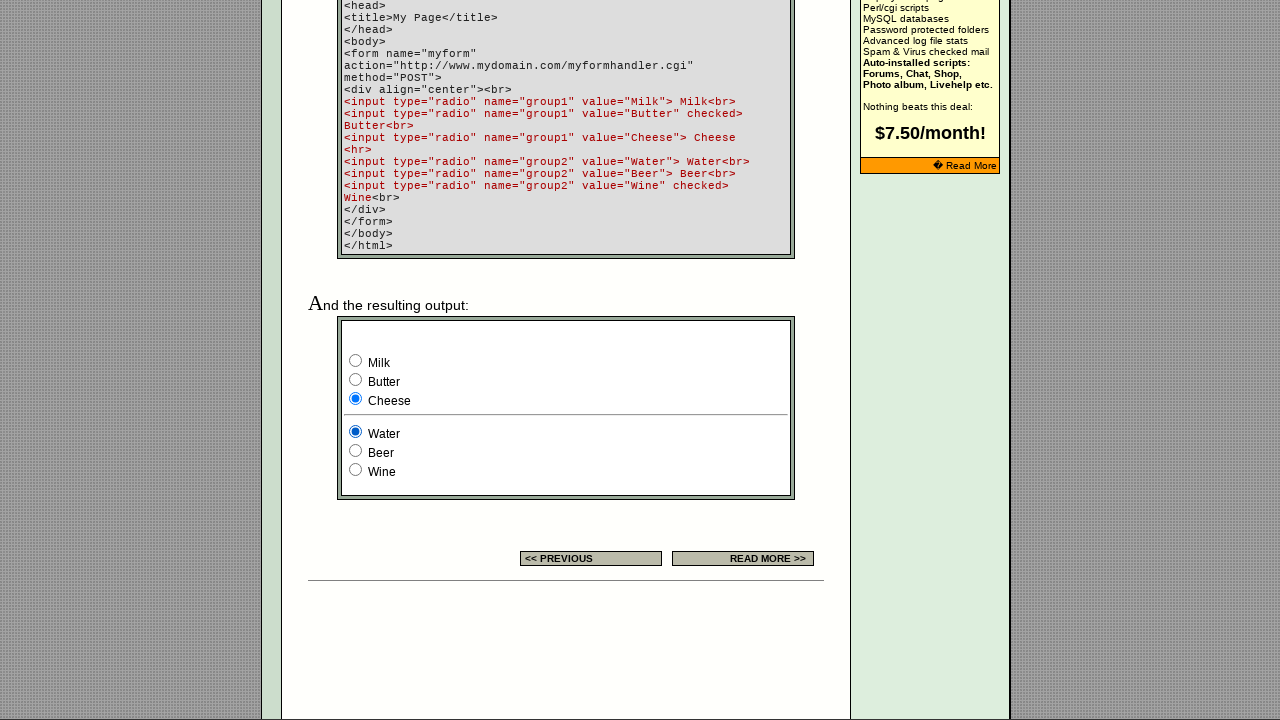

Waited 200ms for radio button 1 in group 2 state to change
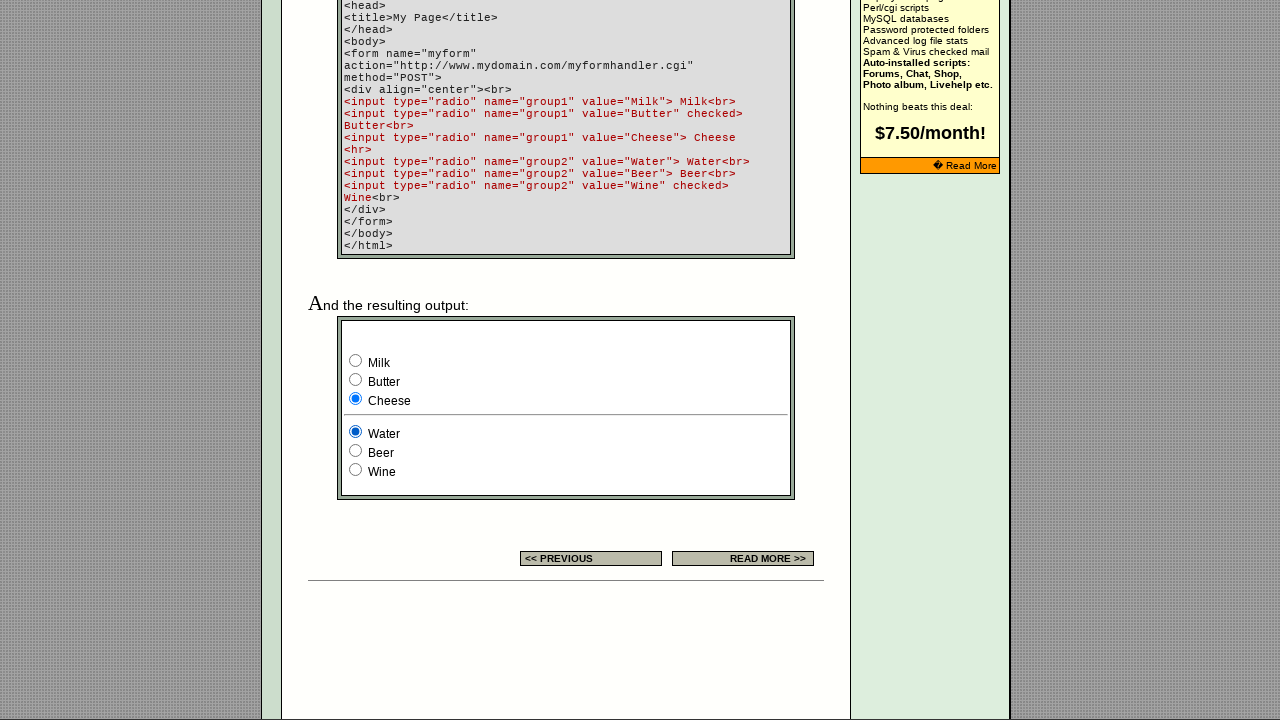

Clicked radio button 2 in group 2 at (356, 450) on input[name='group2'] >> nth=1
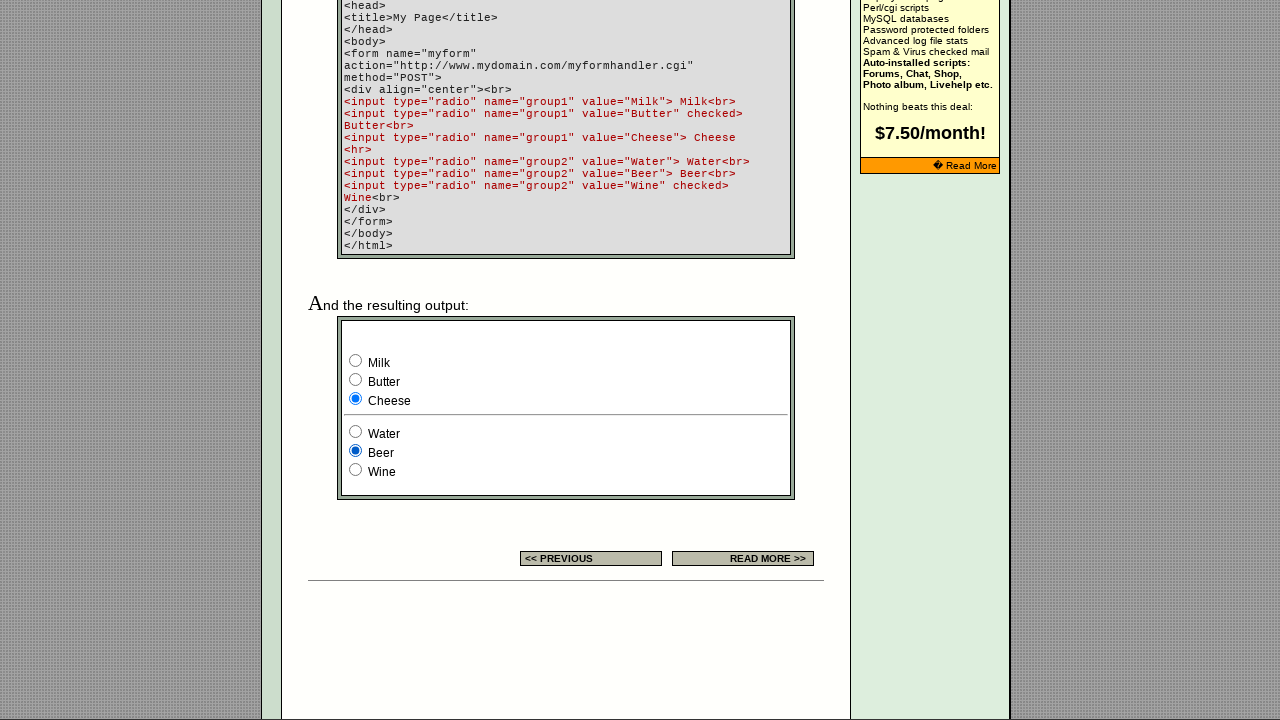

Waited 200ms for radio button 2 in group 2 state to change
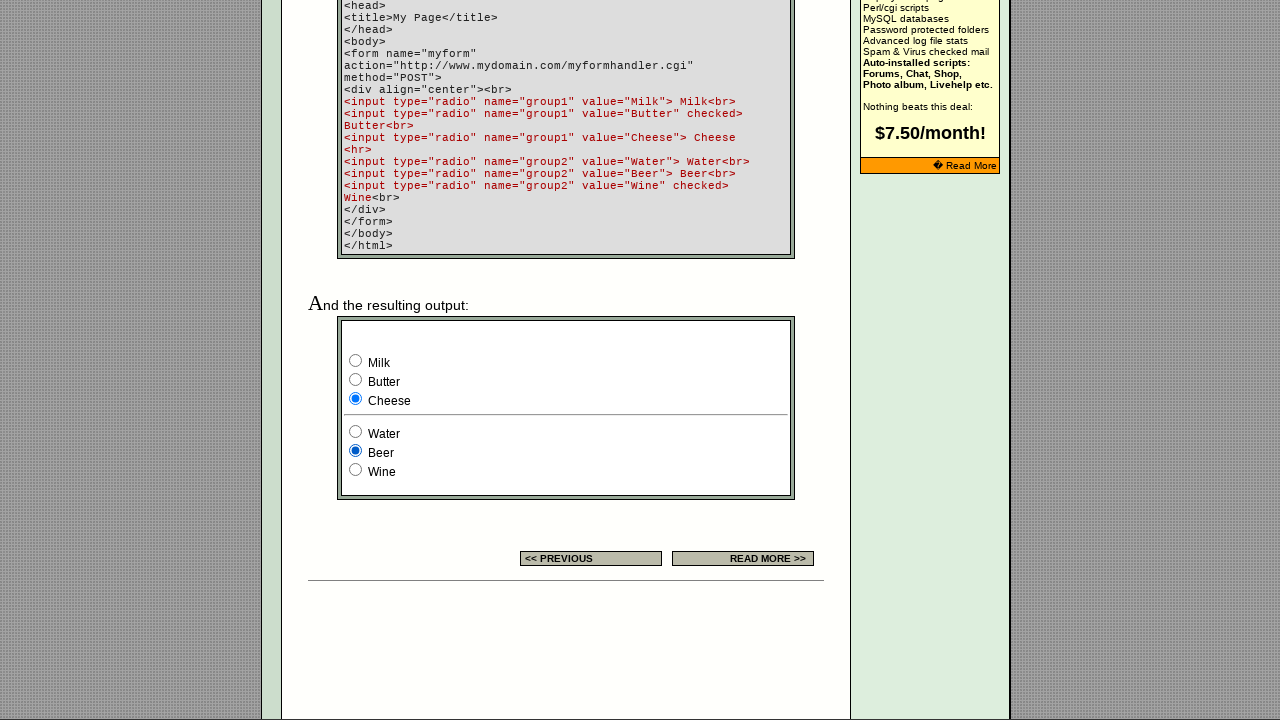

Clicked radio button 3 in group 2 at (356, 470) on input[name='group2'] >> nth=2
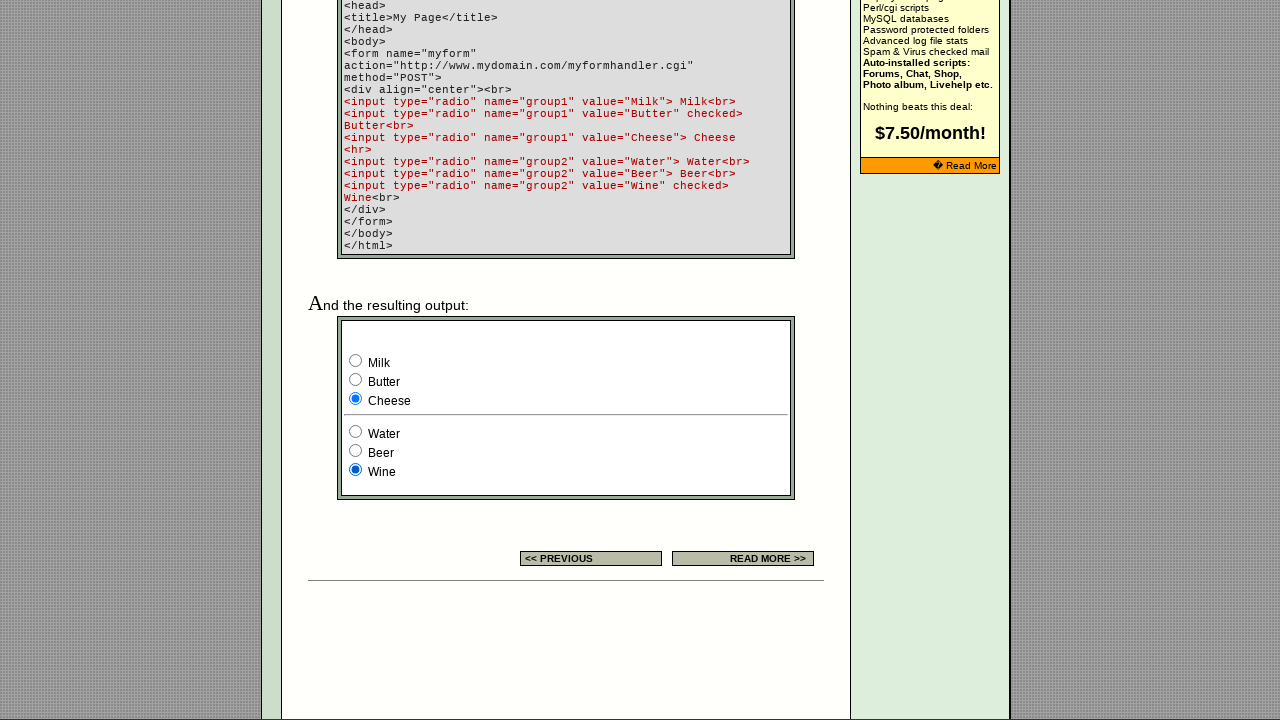

Waited 200ms for radio button 3 in group 2 state to change
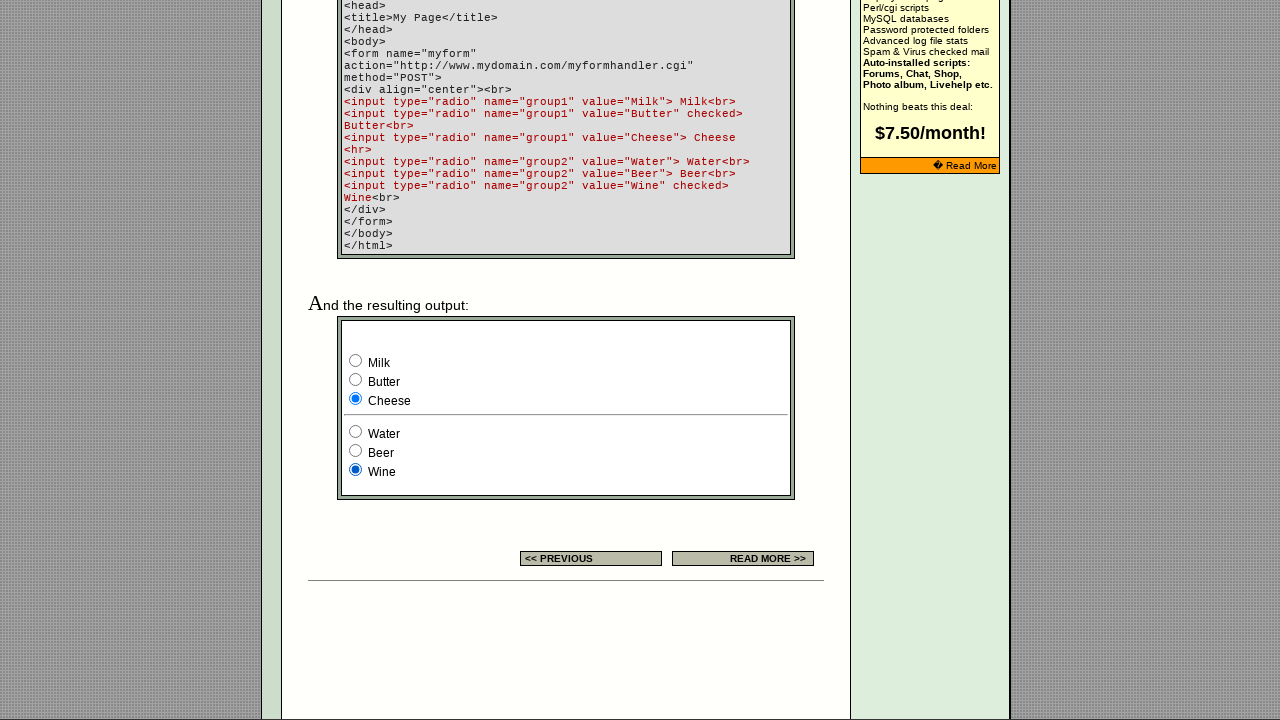

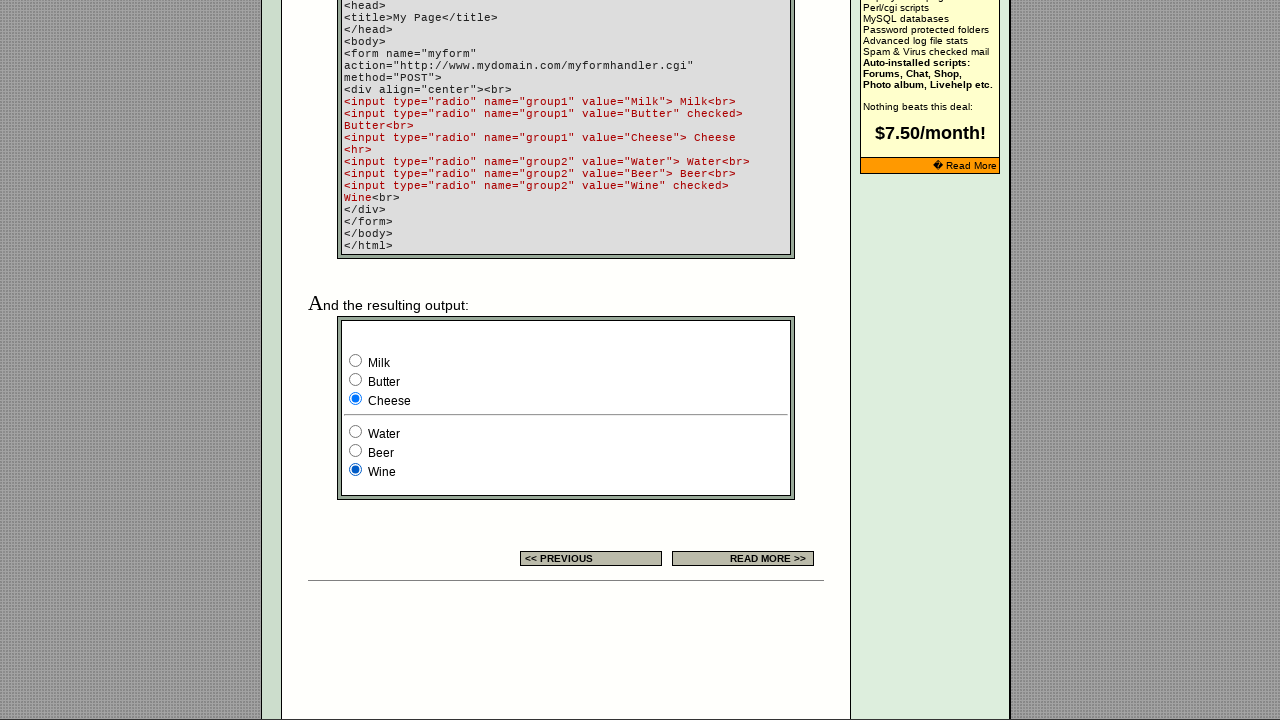